Tests JavaScript prompt functionality by clicking a button to trigger a prompt dialog, entering text into it, and accepting the prompt.

Starting URL: https://the-internet.herokuapp.com/javascript_alerts

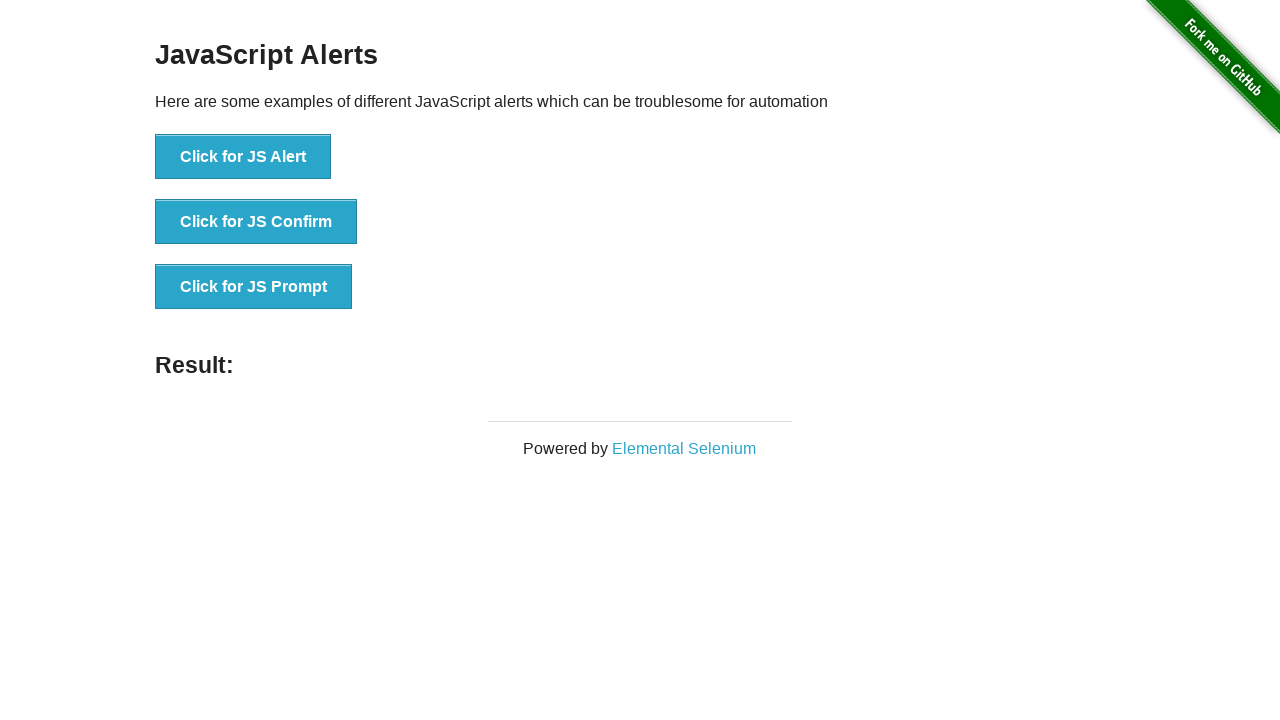

Clicked button to trigger JavaScript prompt dialog at (254, 287) on xpath=//*[text()='Click for JS Prompt']
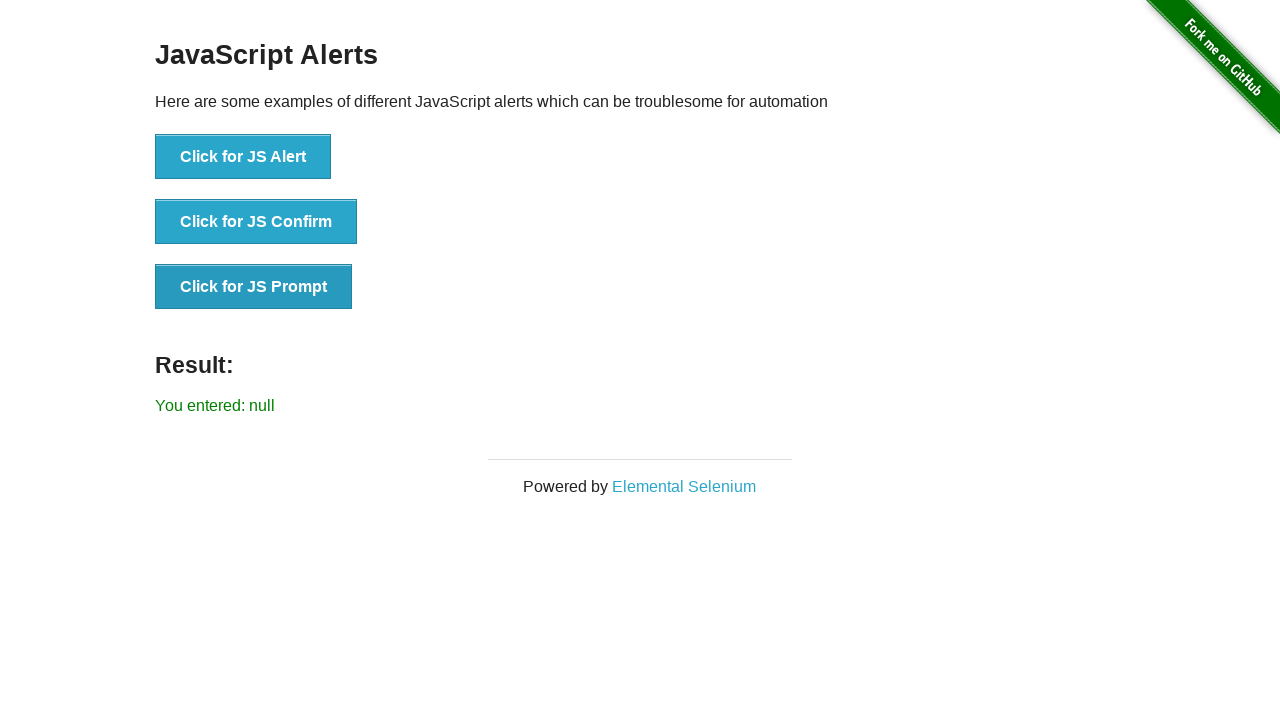

Set up dialog handler to accept prompt with text 'adi'
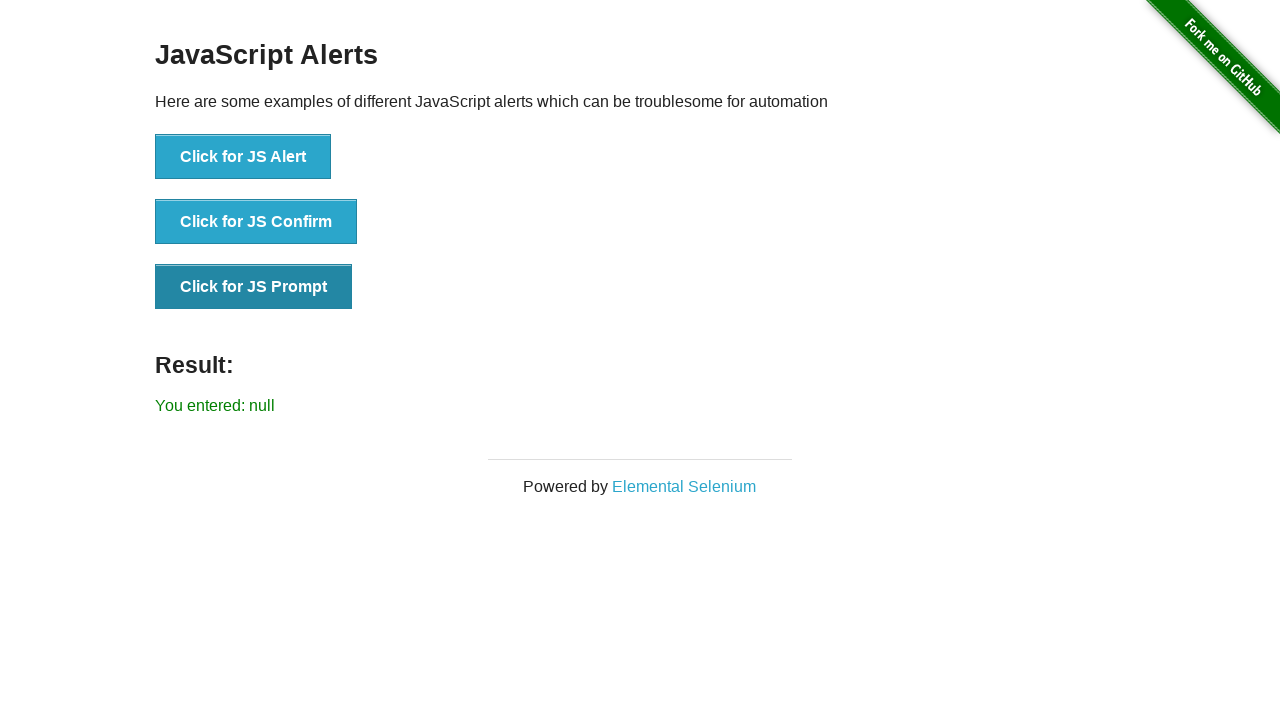

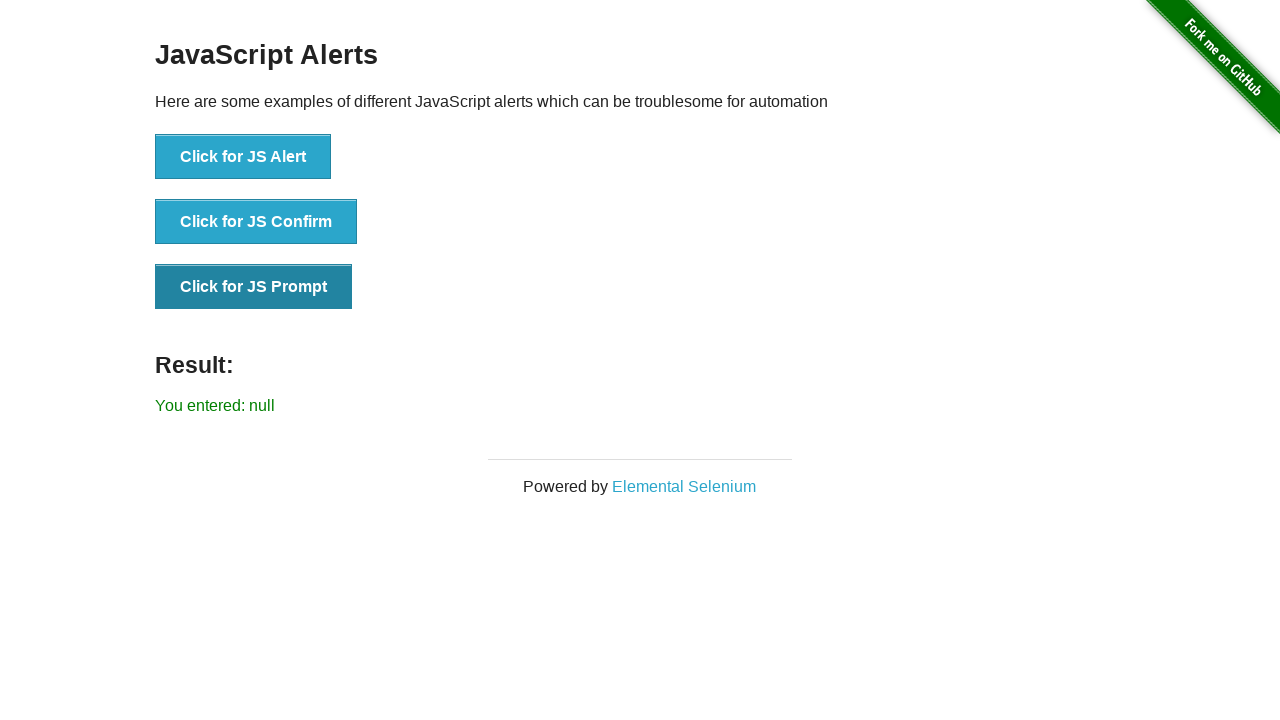